Tests alert handling functionality by triggering different types of alerts, reading their text, and accepting or dismissing them

Starting URL: https://rahulshettyacademy.com/AutomationPractice/

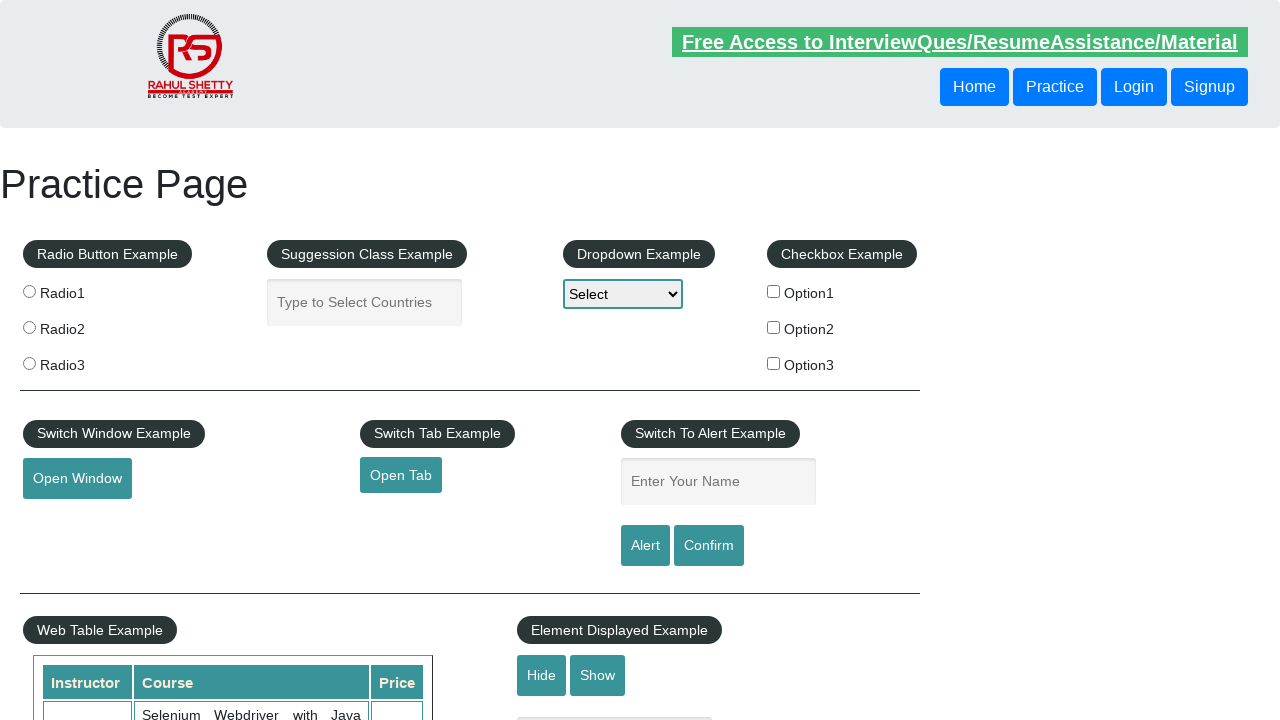

Entered 'manikanta' in the name input field on #name
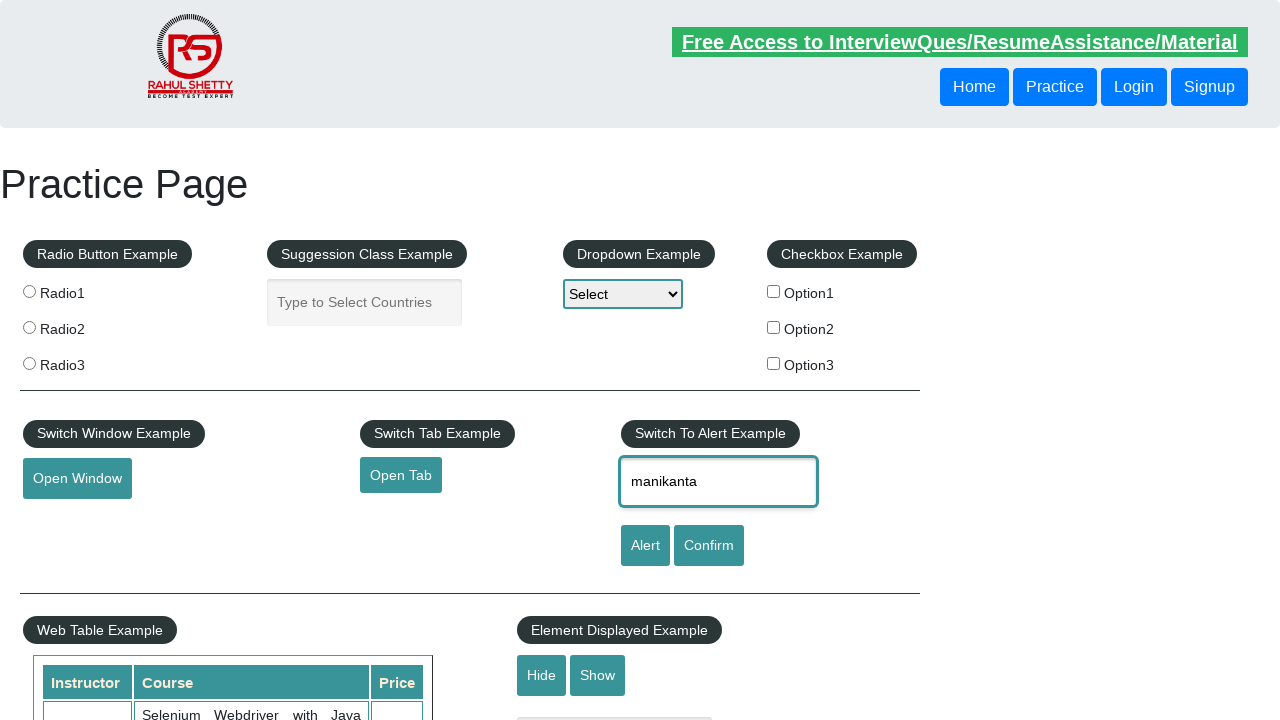

Set up dialog handler to accept alerts
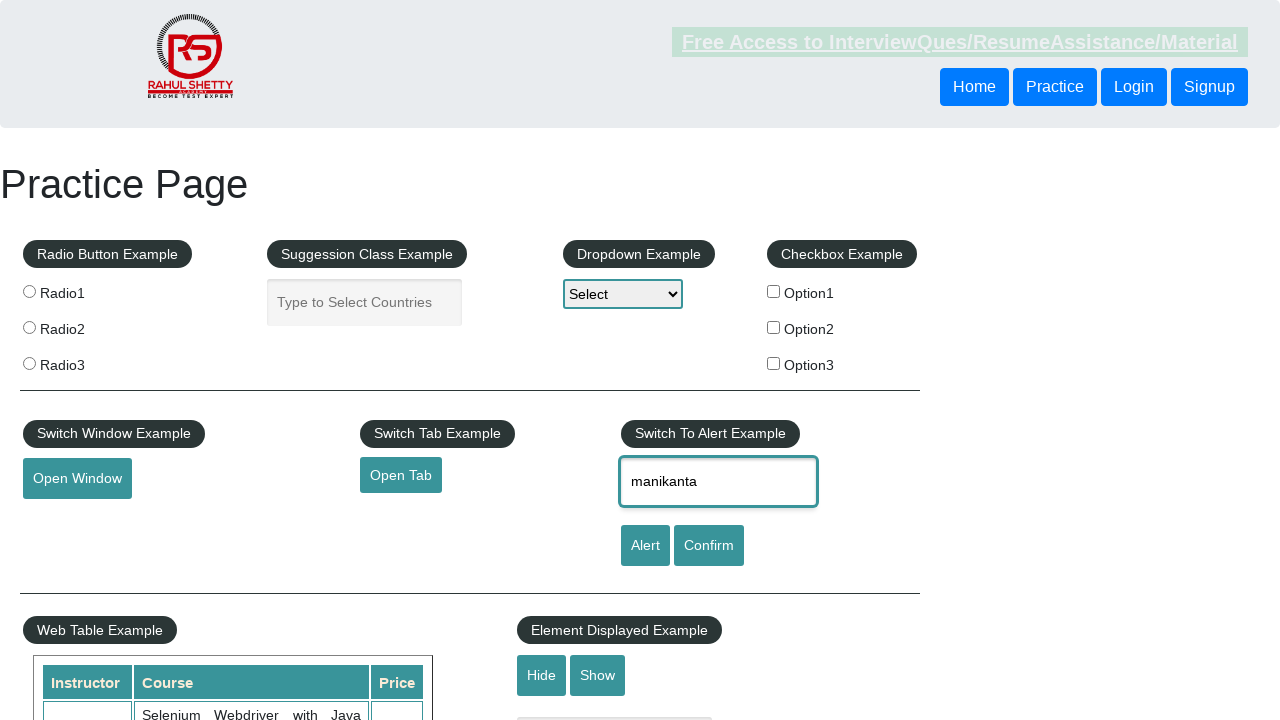

Clicked alert button and accepted the alert dialog at (645, 546) on input#alertbtn
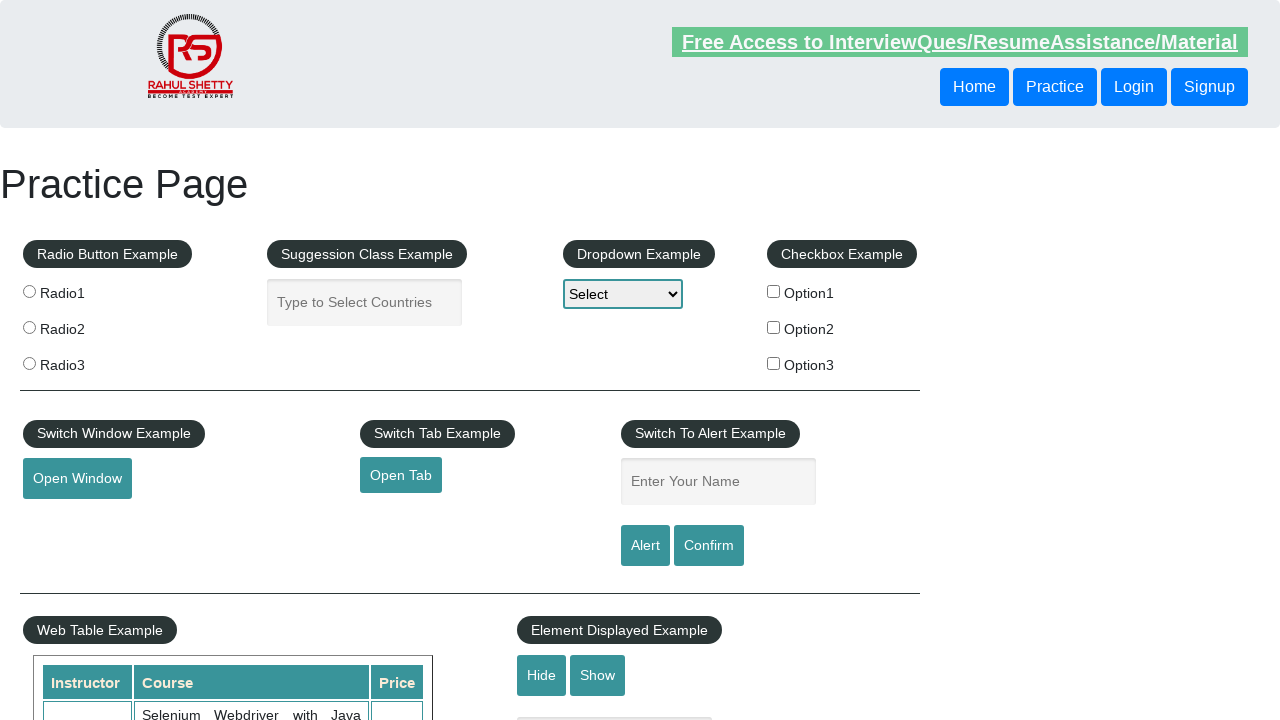

Set up dialog handler to dismiss confirmation dialogs
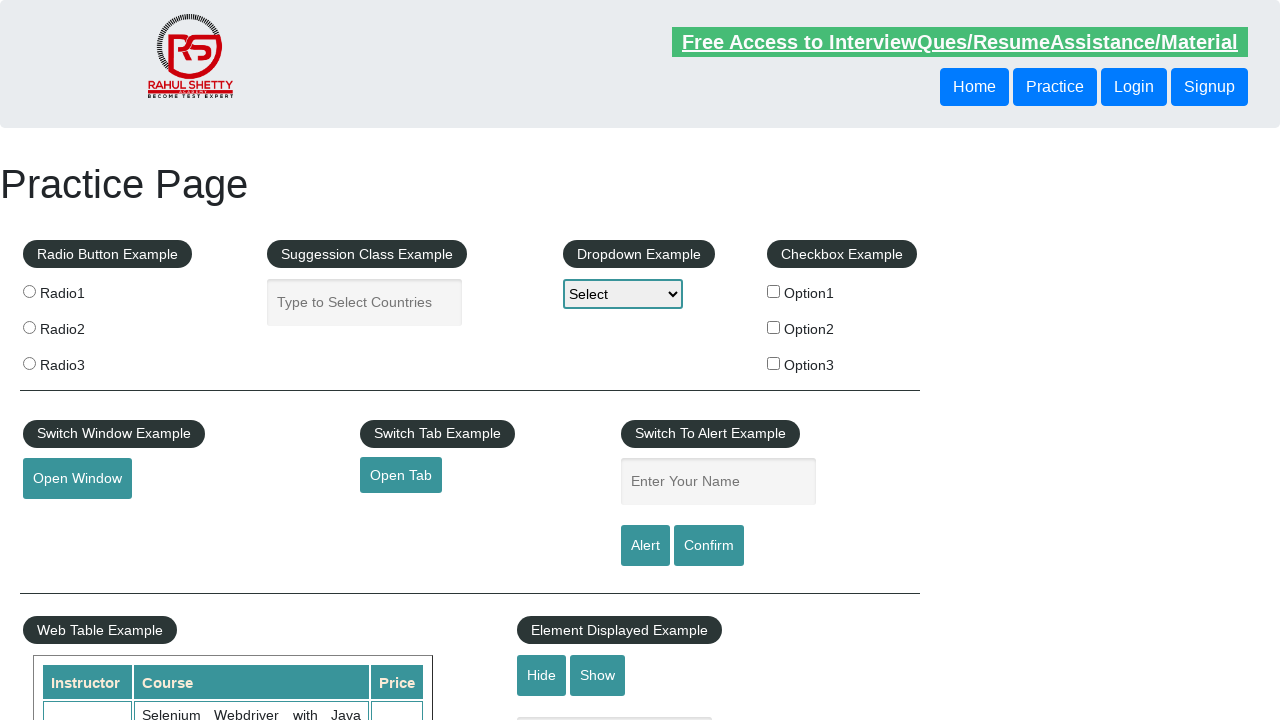

Clicked confirm button and dismissed the confirmation dialog at (709, 546) on input[id='confirmbtn']
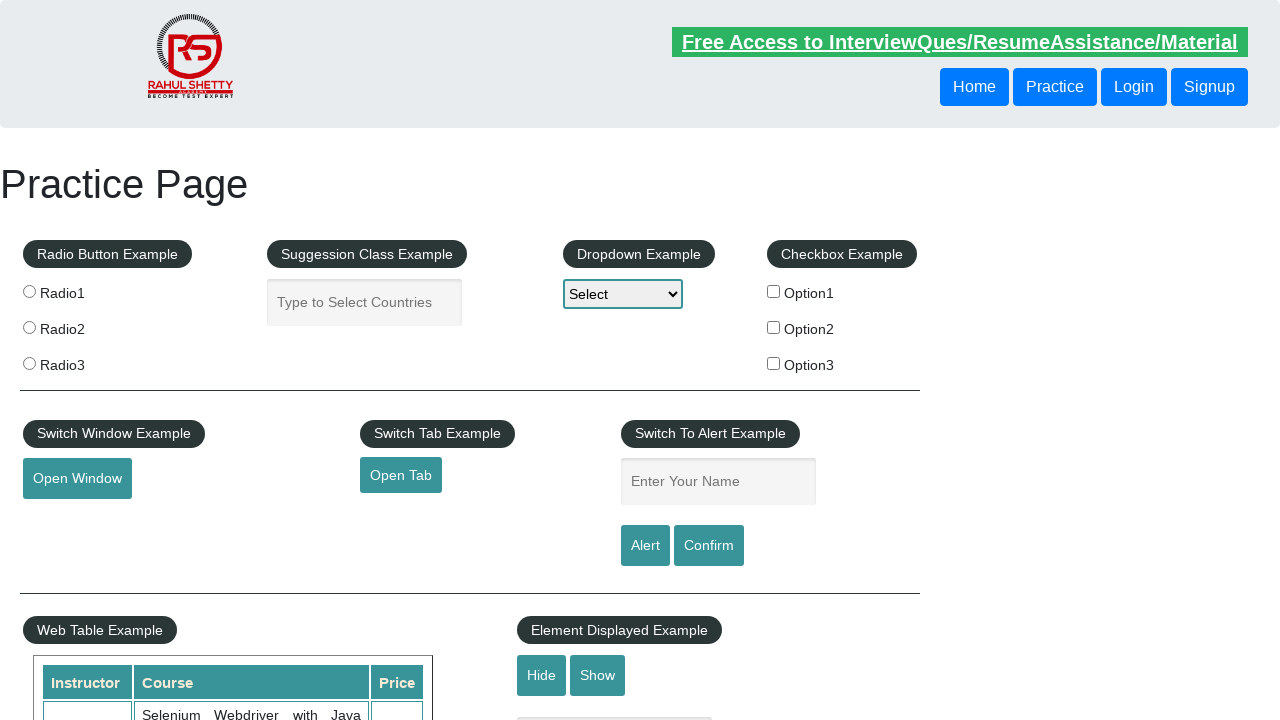

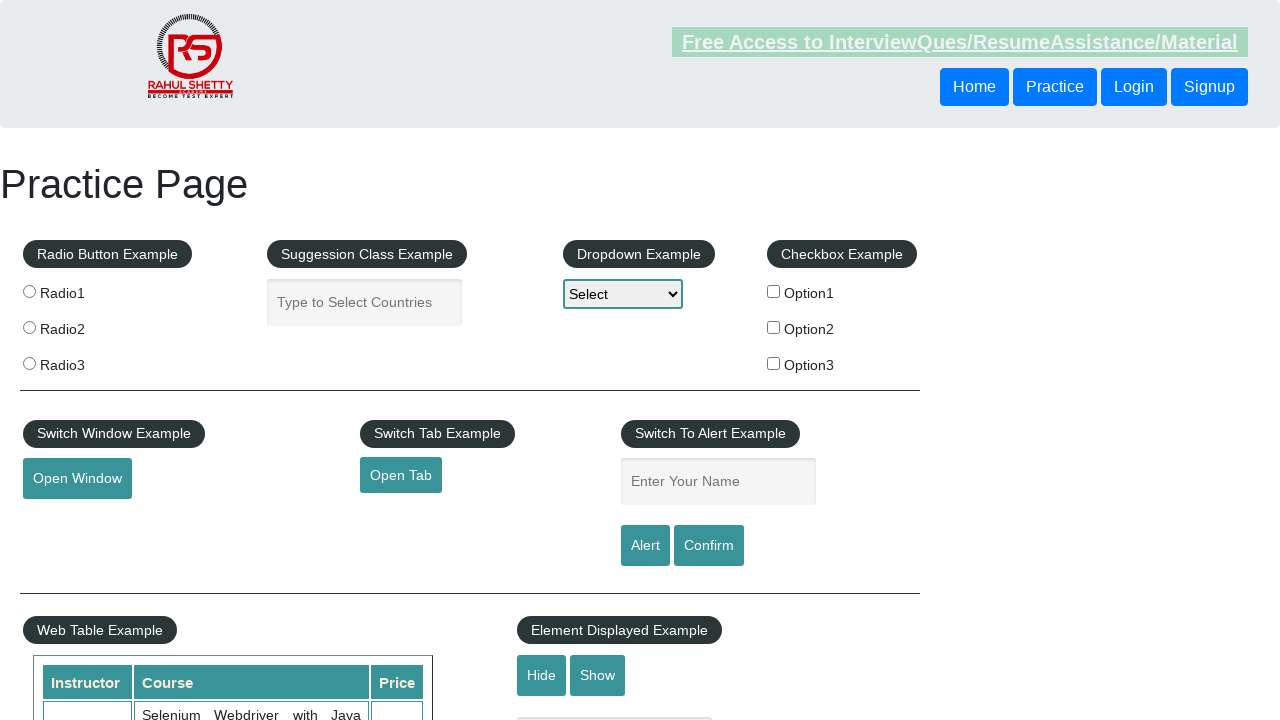